Searches, goes back to home, then navigates forward to search results

Starting URL: https://www.bigbasket.com/

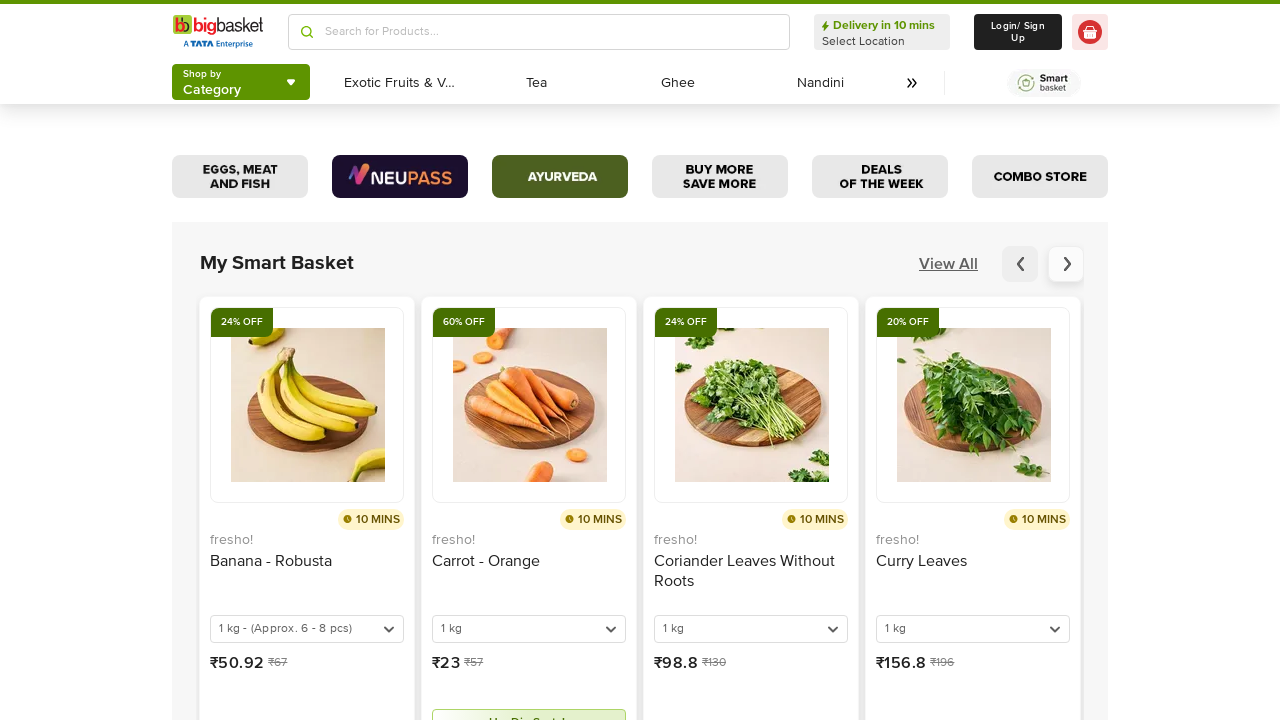

Wait for search input in header to be visible
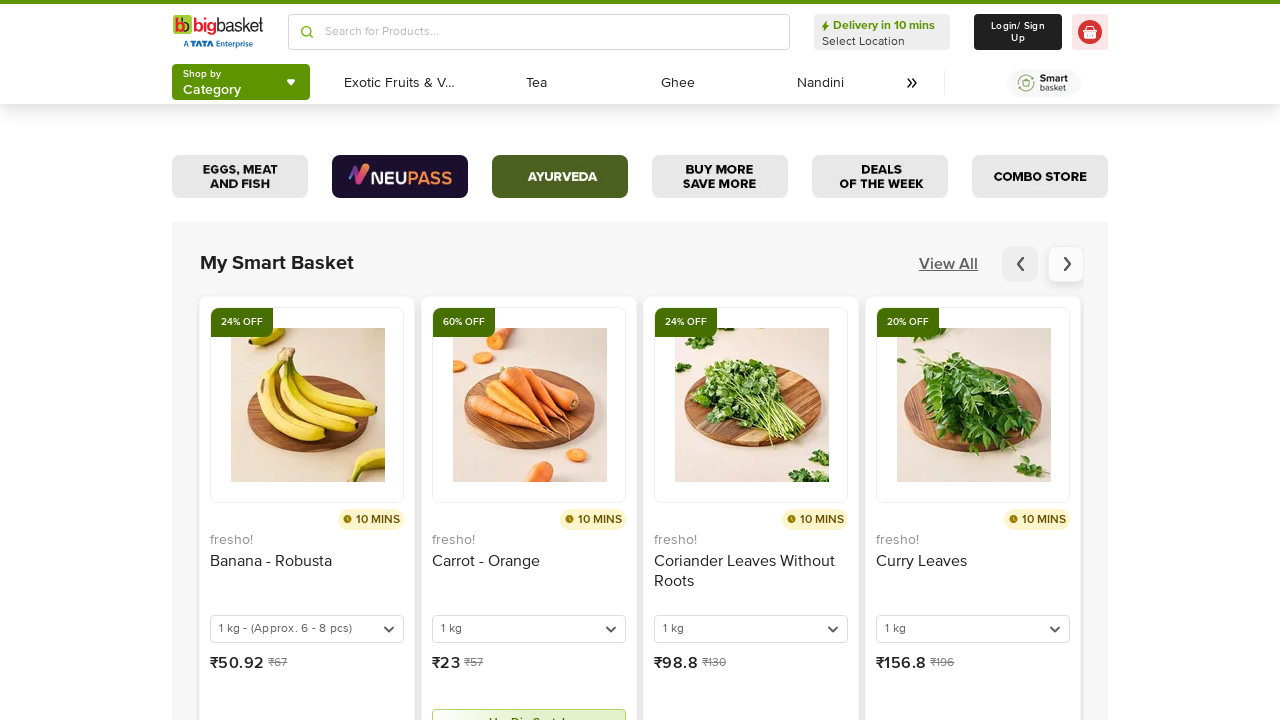

Located the search input field
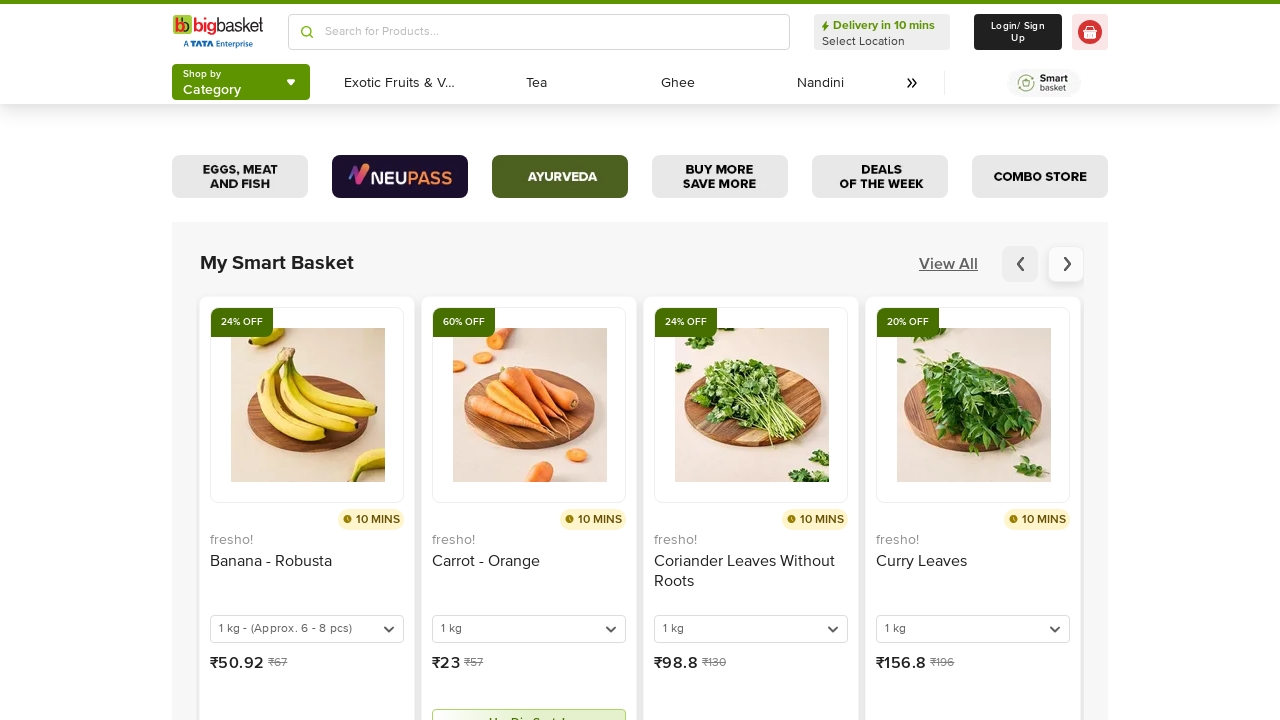

Filled search field with 'Beer' on header input >> nth=0
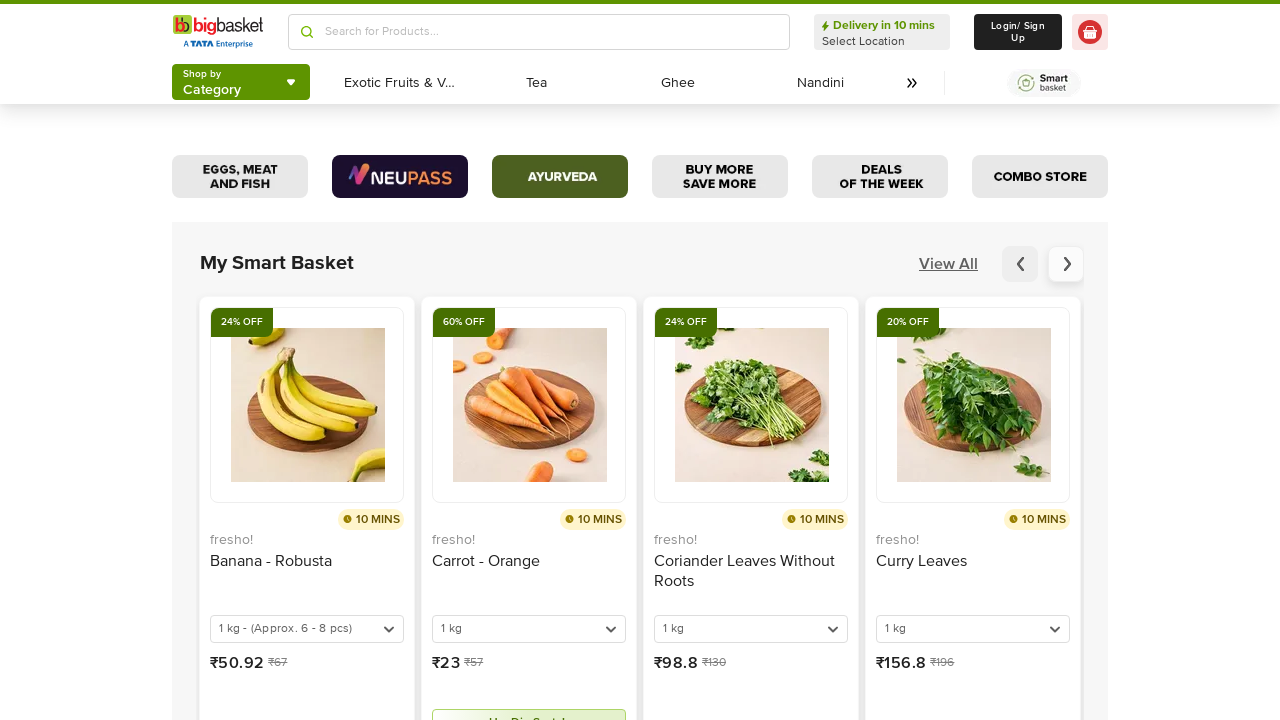

Pressed Enter to search for Beer on header input >> nth=0
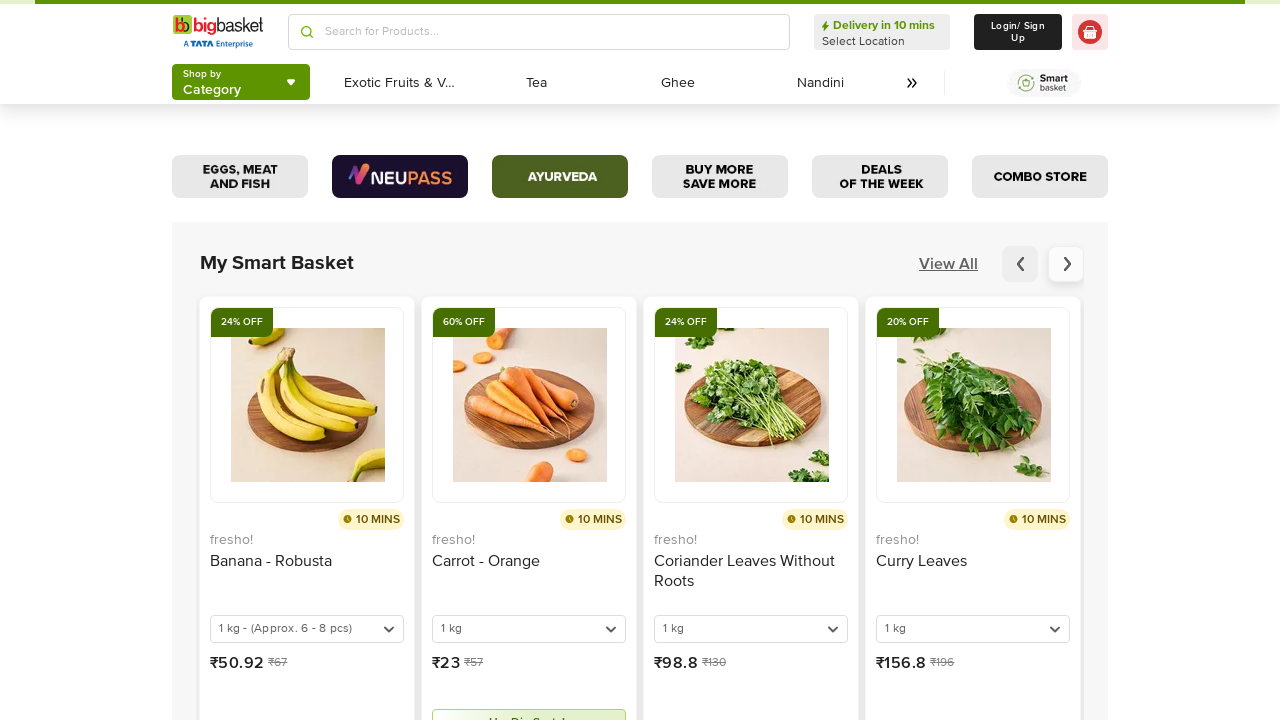

Search results page loaded
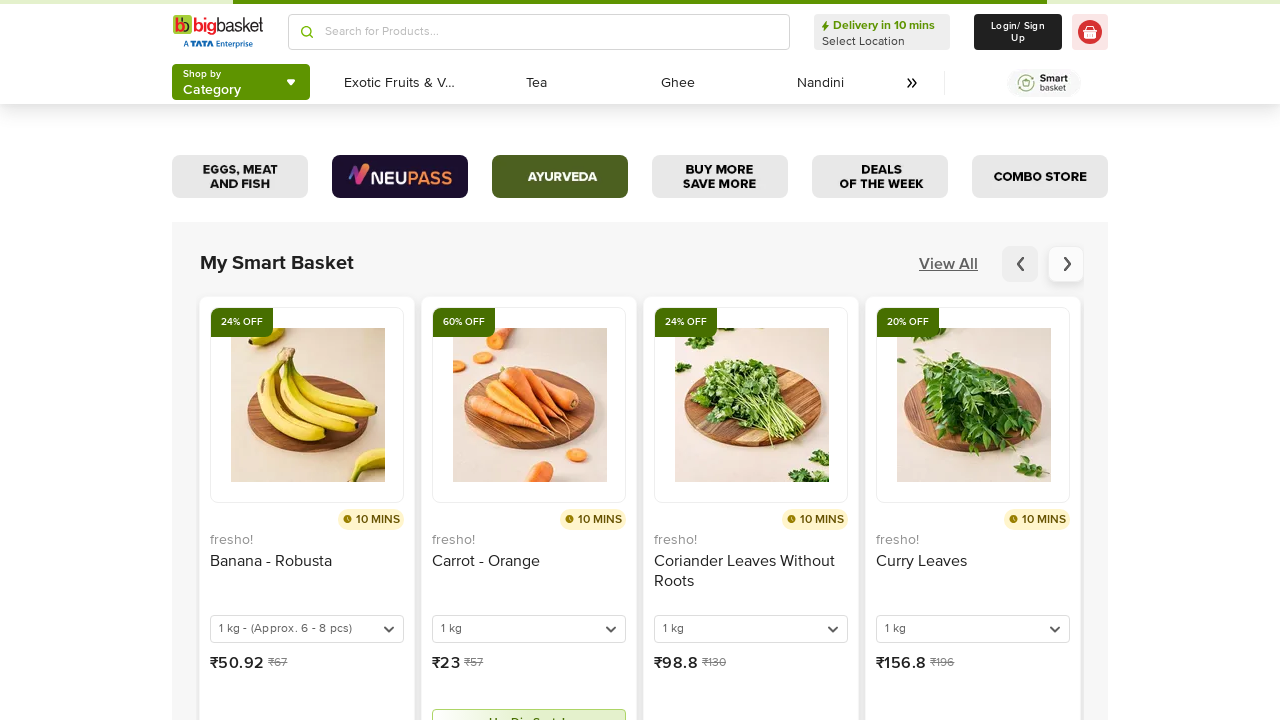

Navigated back to home page
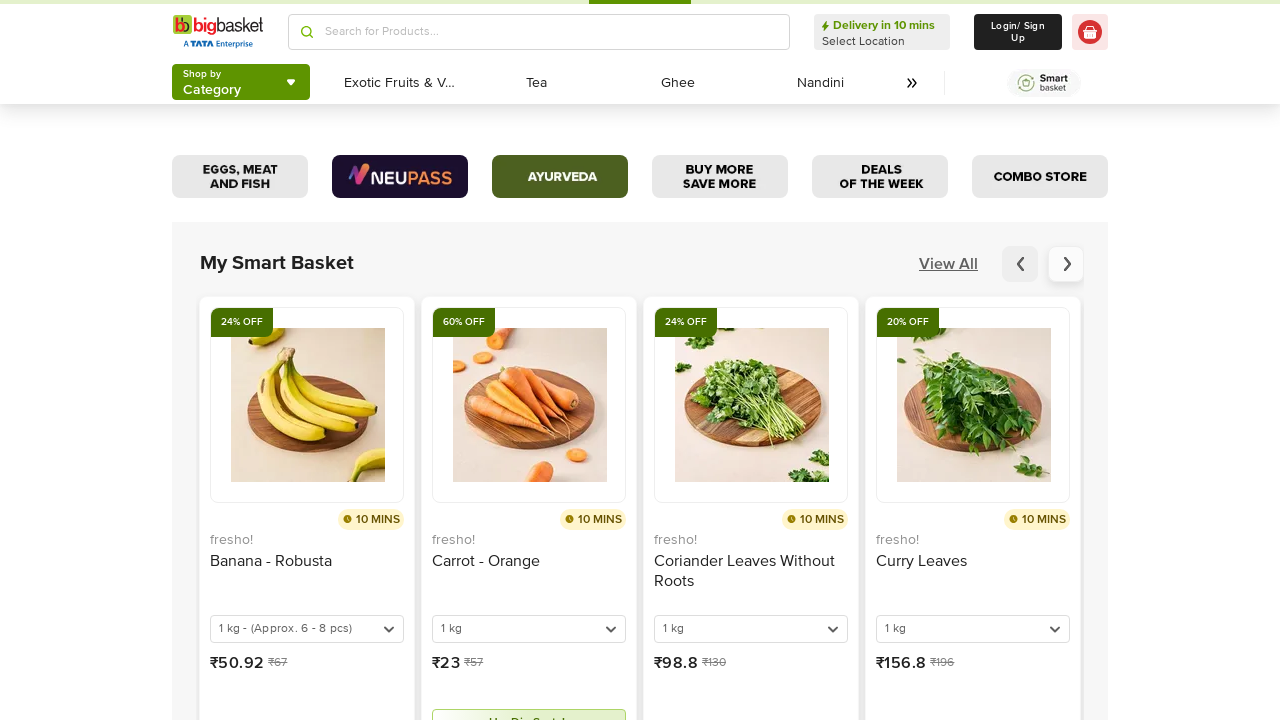

Home page fully loaded
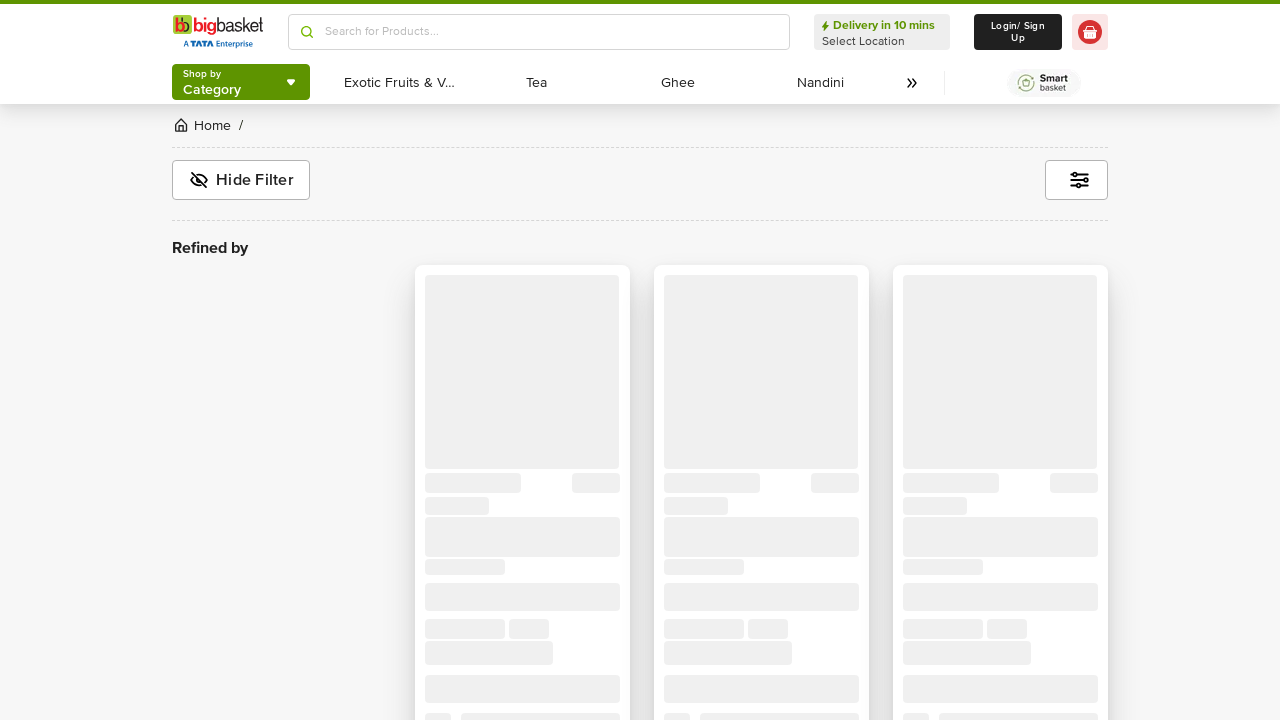

Navigated forward to search results
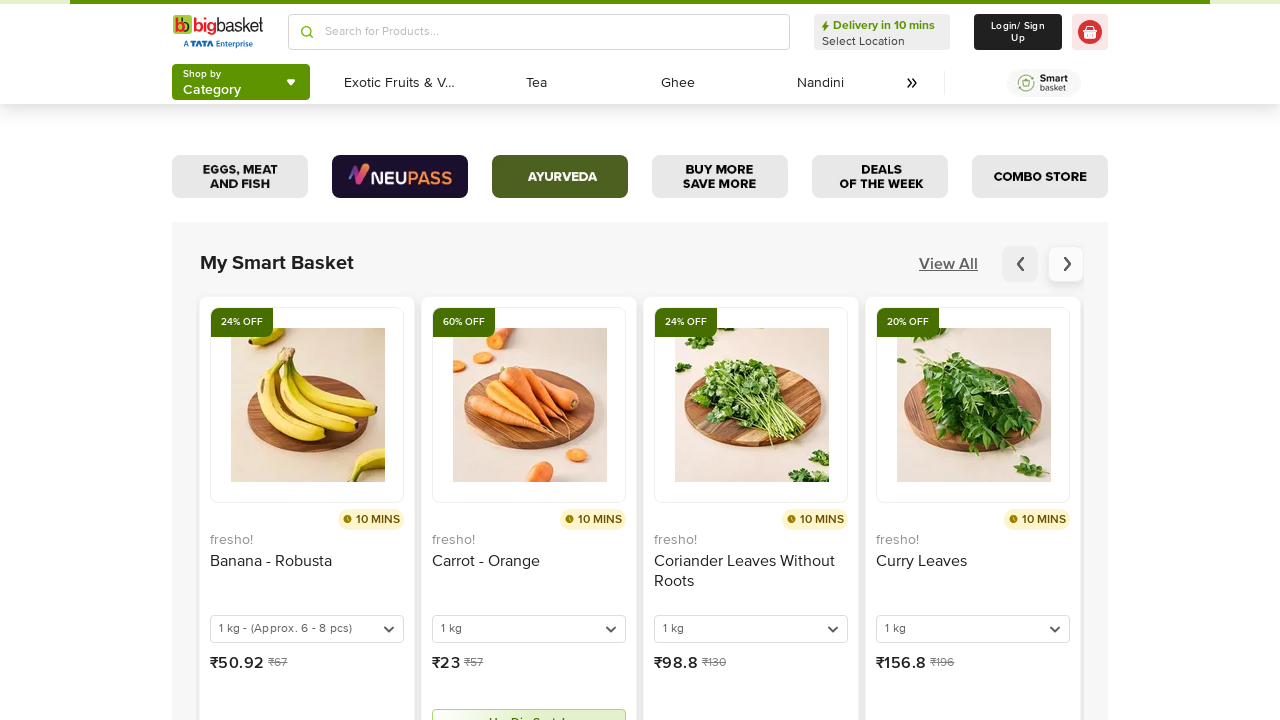

Search results page reloaded
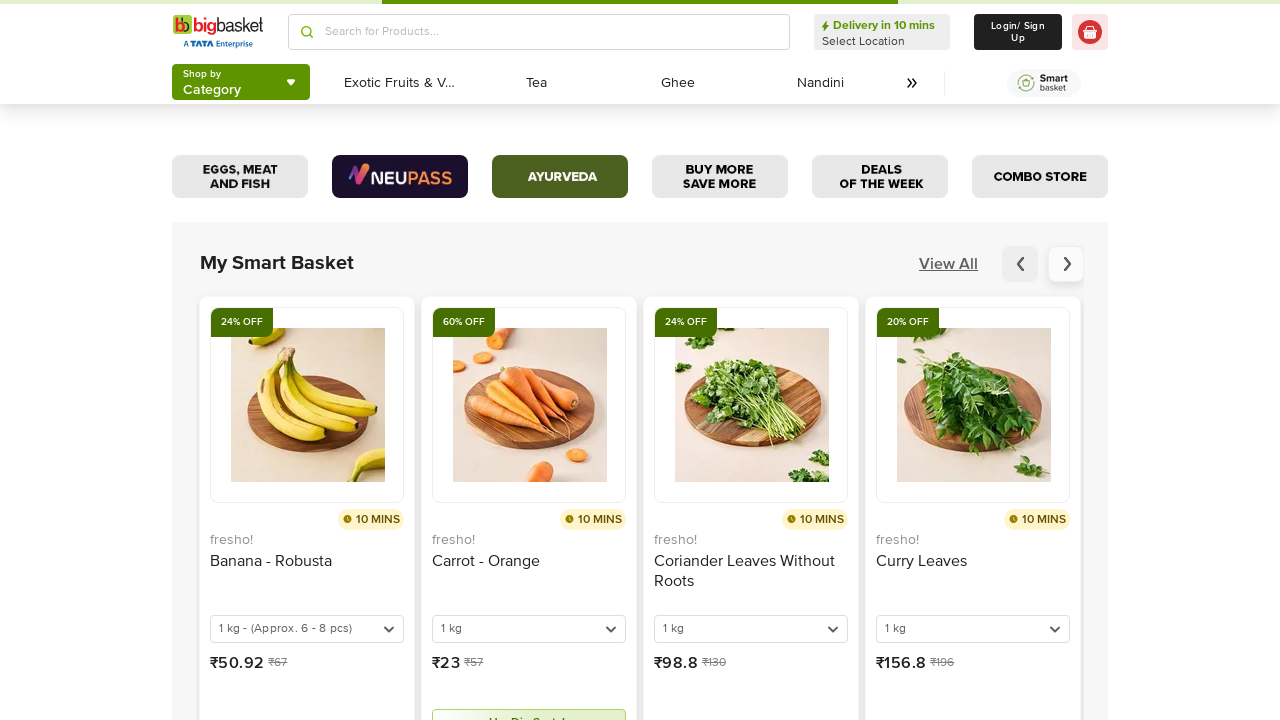

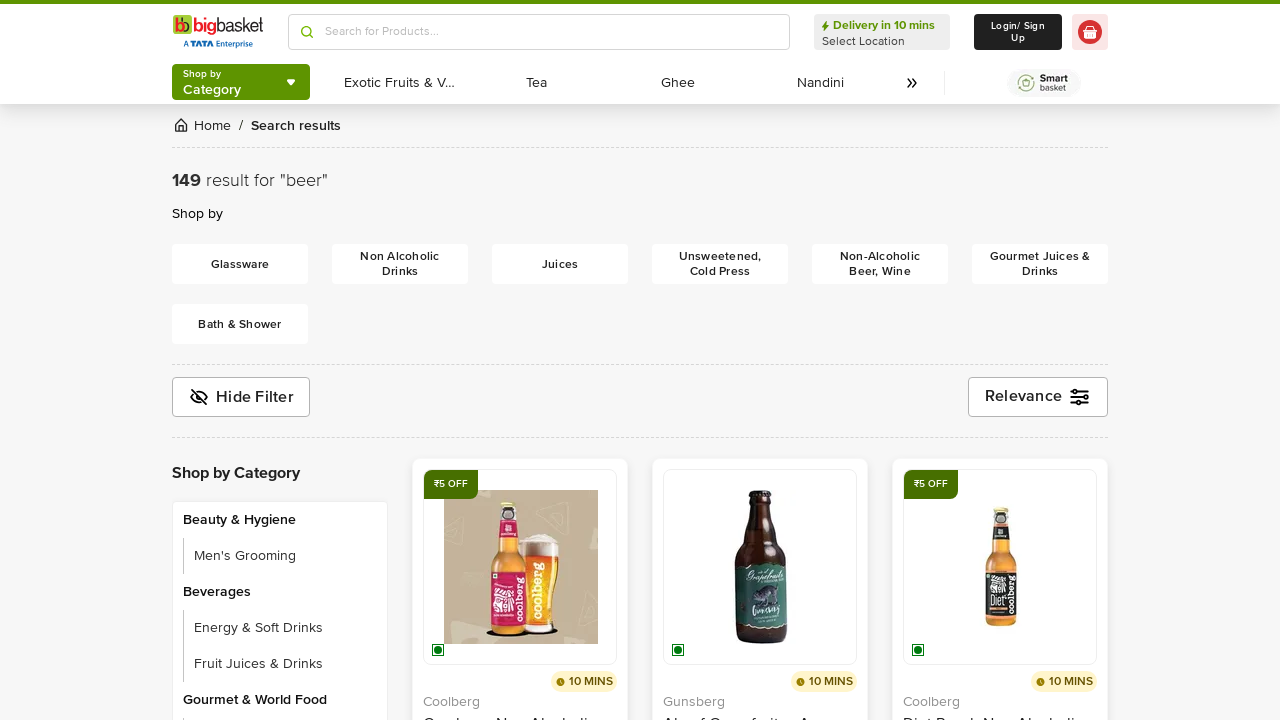